Tests handling of a prompt JavaScript alert by clicking the button, entering a custom message, and accepting it

Starting URL: https://v1.training-support.net/selenium/javascript-alerts

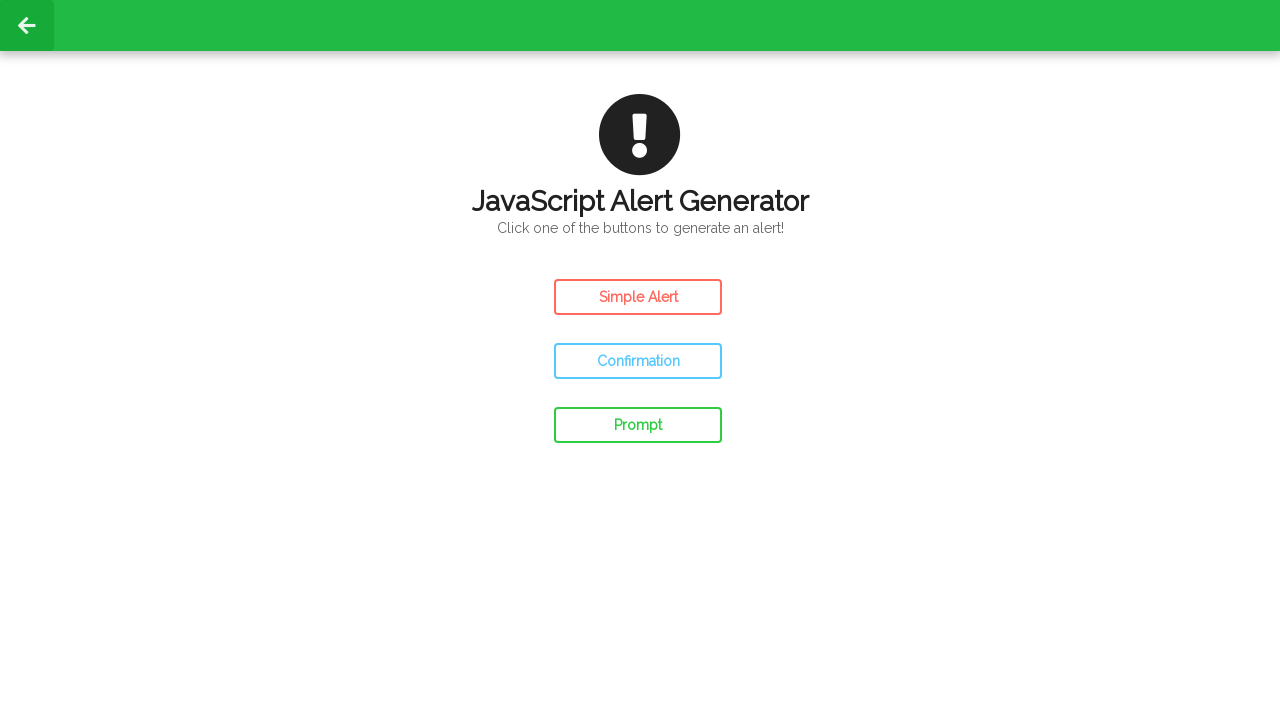

Set up dialog handler to accept prompt with custom message
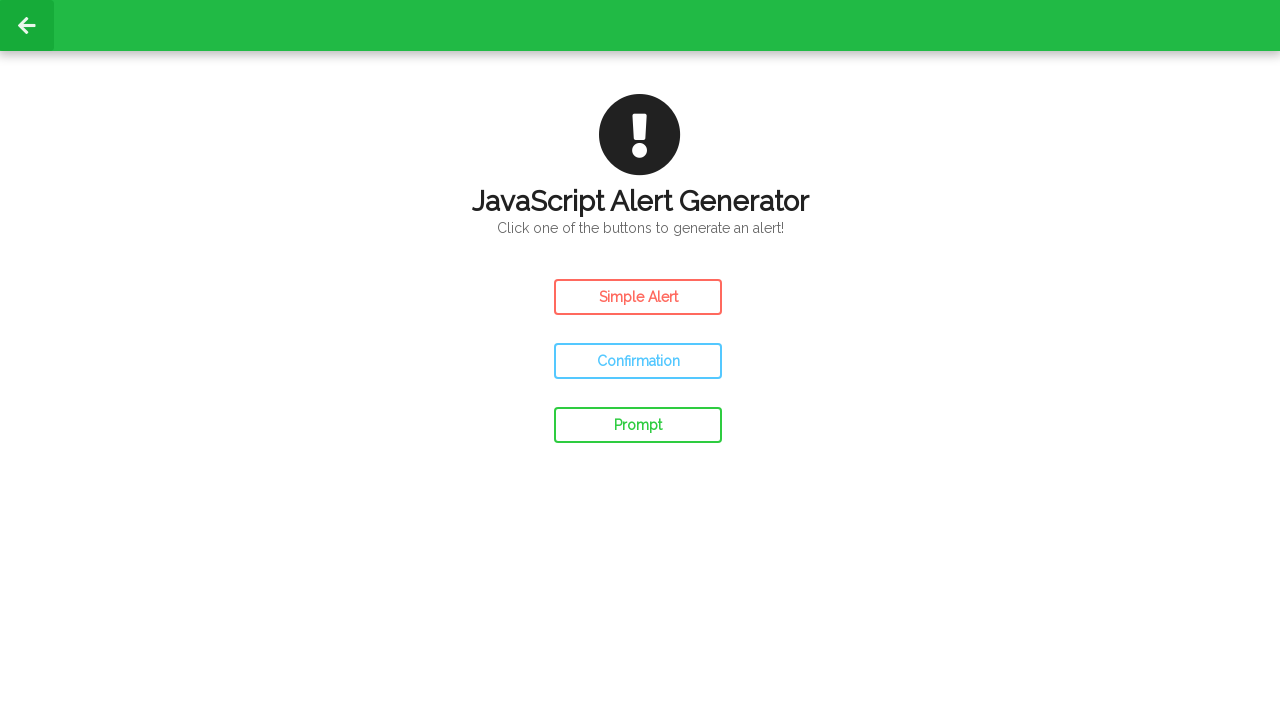

Clicked the Prompt Alert button at (638, 425) on #prompt
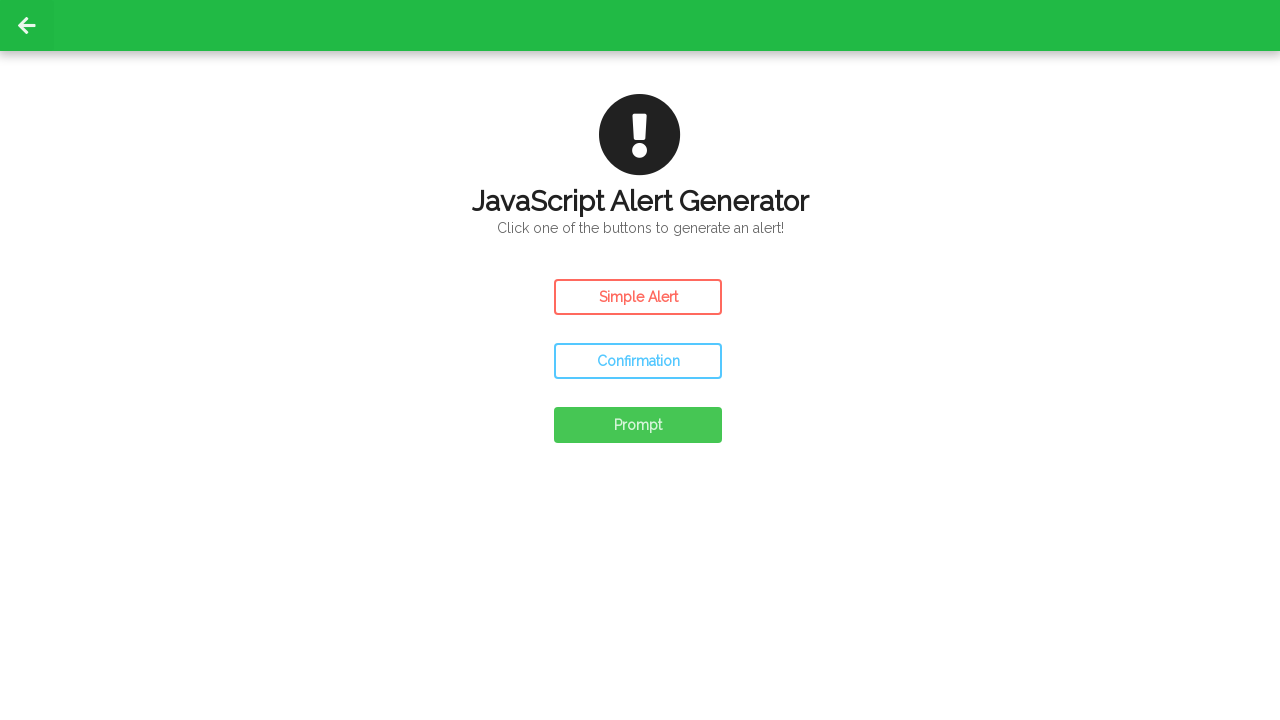

Waited for the prompt alert interaction to complete
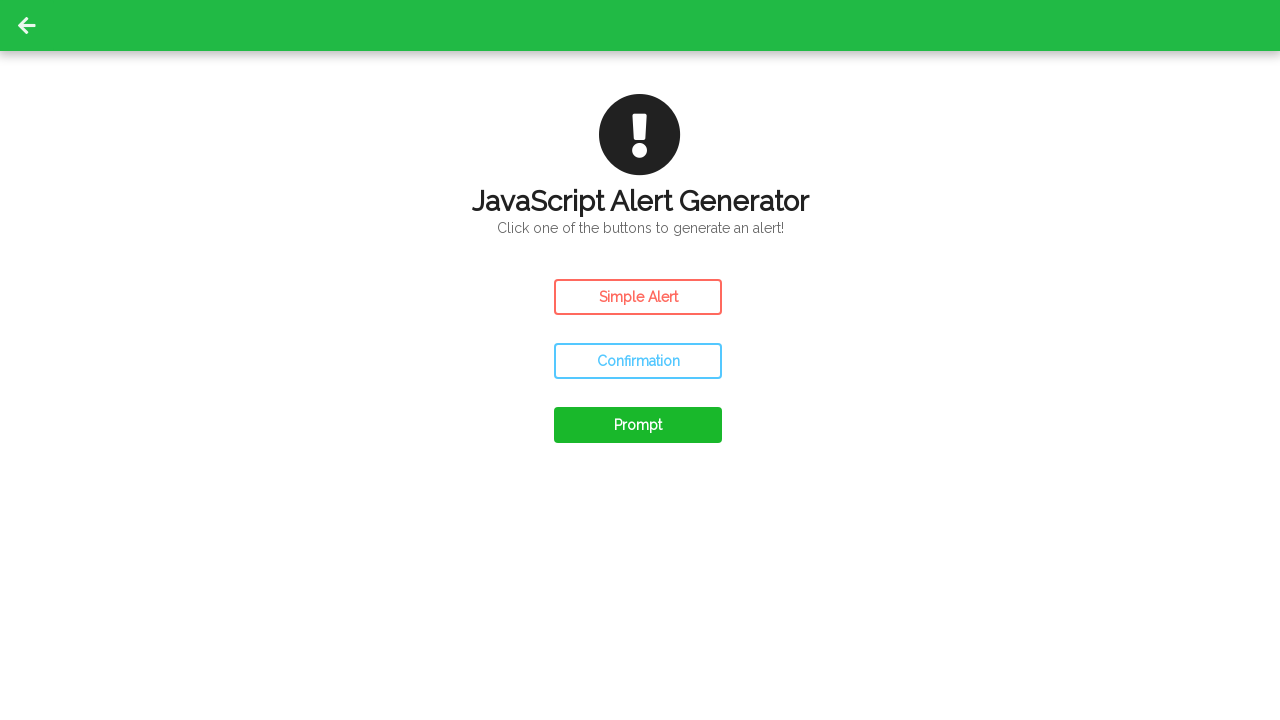

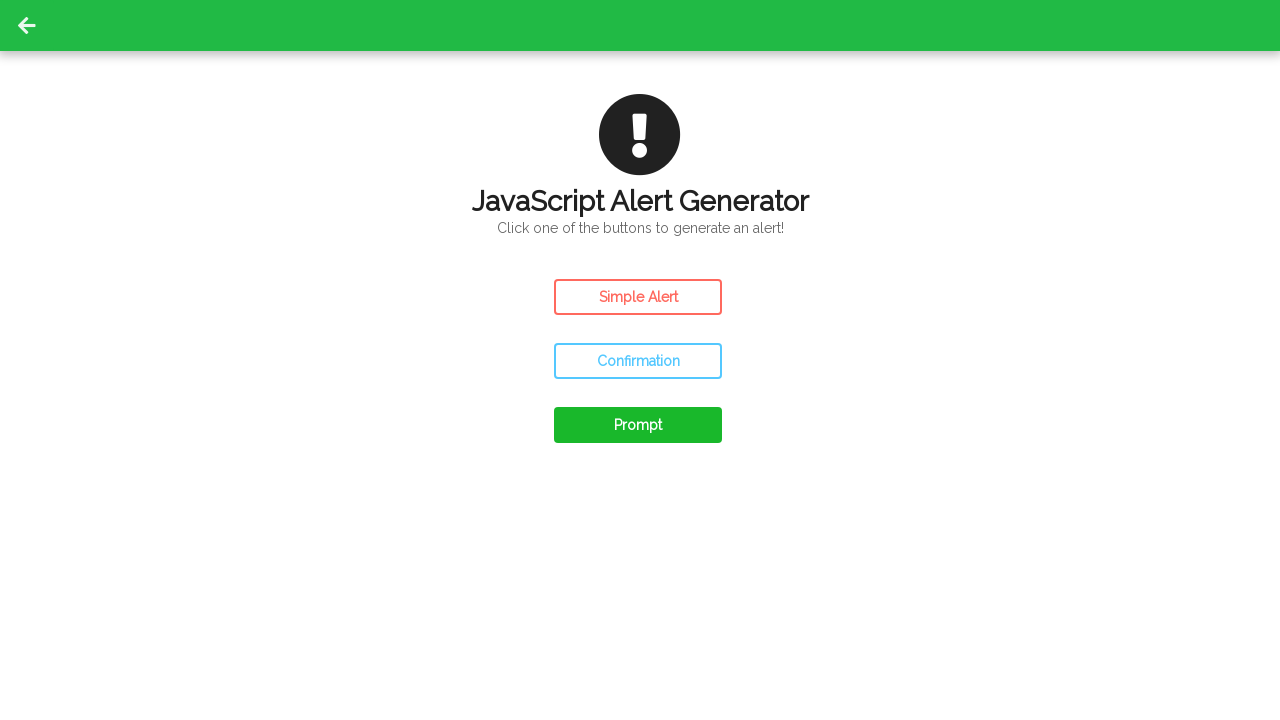